Tests the student registration form on DemoQA by filling in first name, last name, email, mobile number, address, selecting gender, and submitting the form, then verifying the confirmation message appears.

Starting URL: https://demoqa.com/automation-practice-form

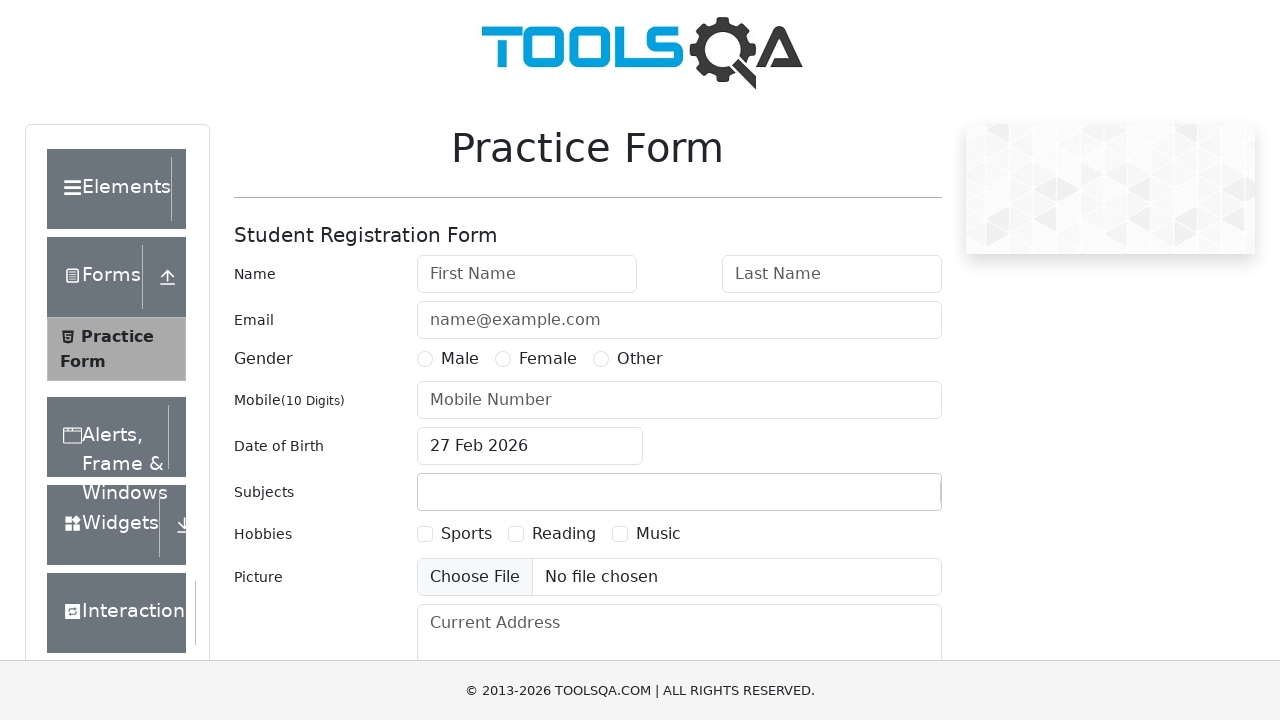

Filled first name field with 'Michael' on #firstName
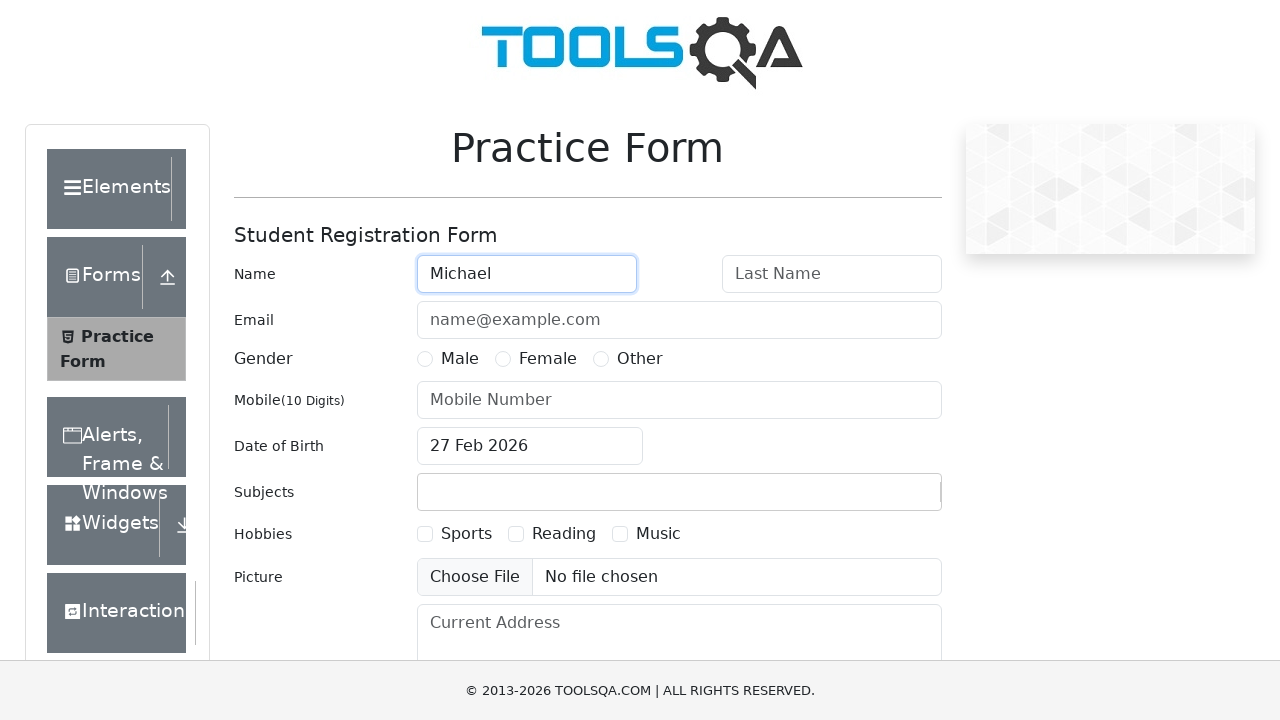

Filled last name field with 'Thompson' on #lastName
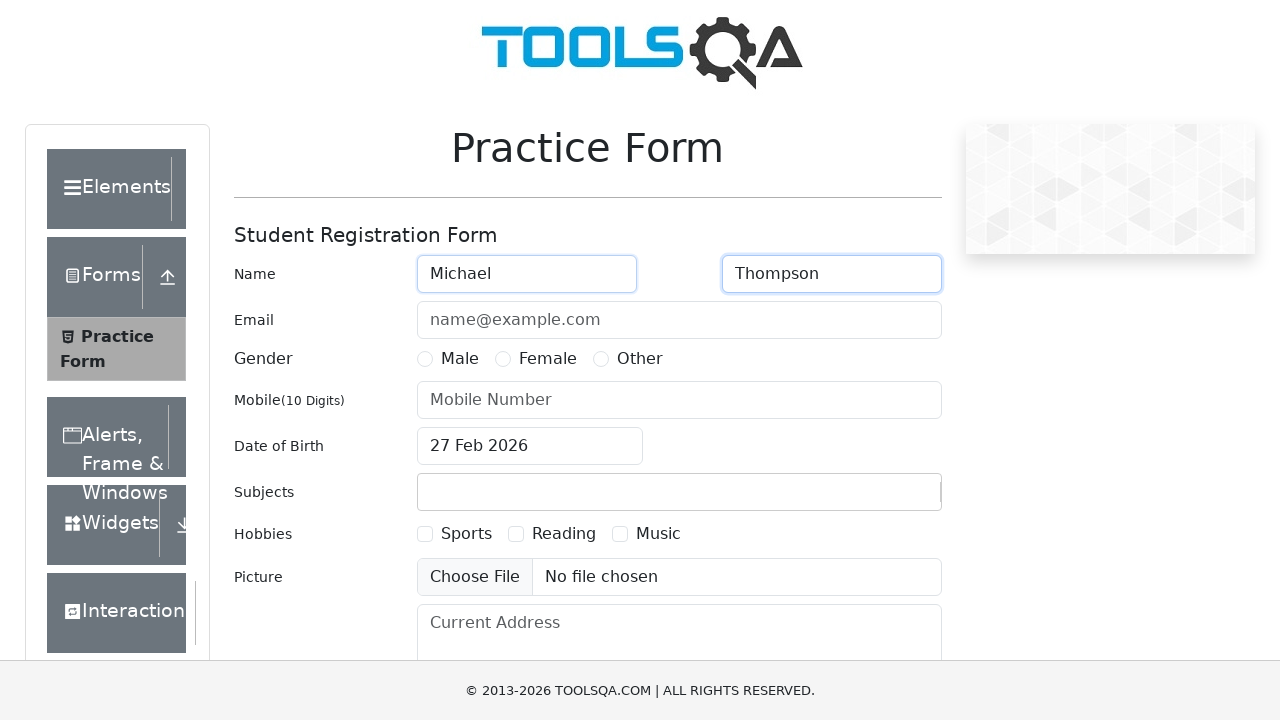

Filled email field with 'michael.thompson@testmail.com' on #userEmail
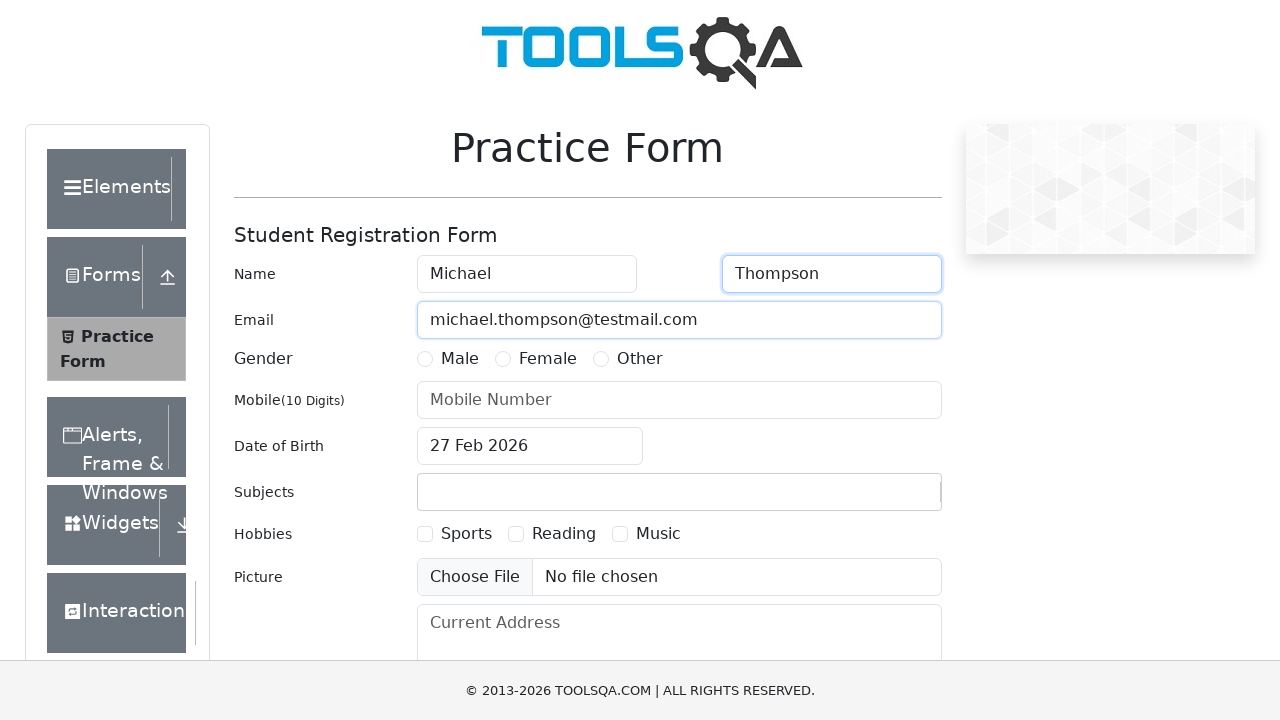

Selected male gender radio button
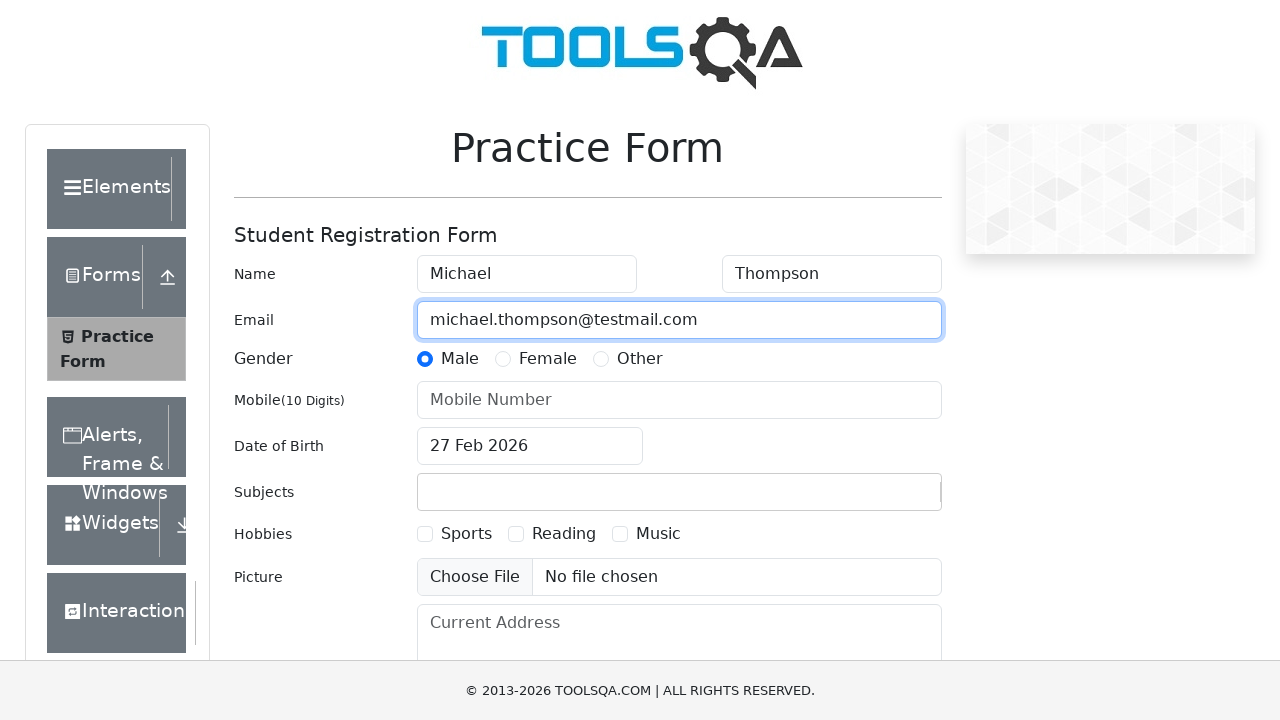

Filled mobile number field with '9876543210' on #userNumber
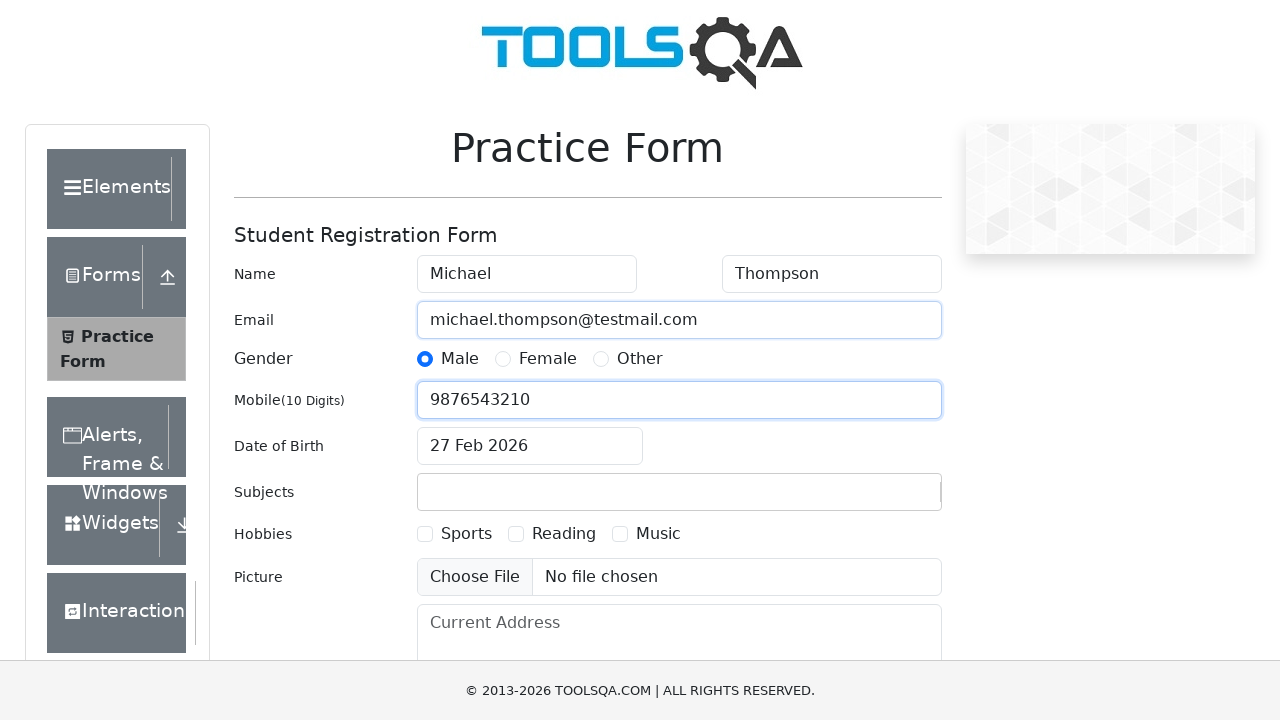

Filled current address field with '123 Test Street, Sample City, SC 12345' on #currentAddress
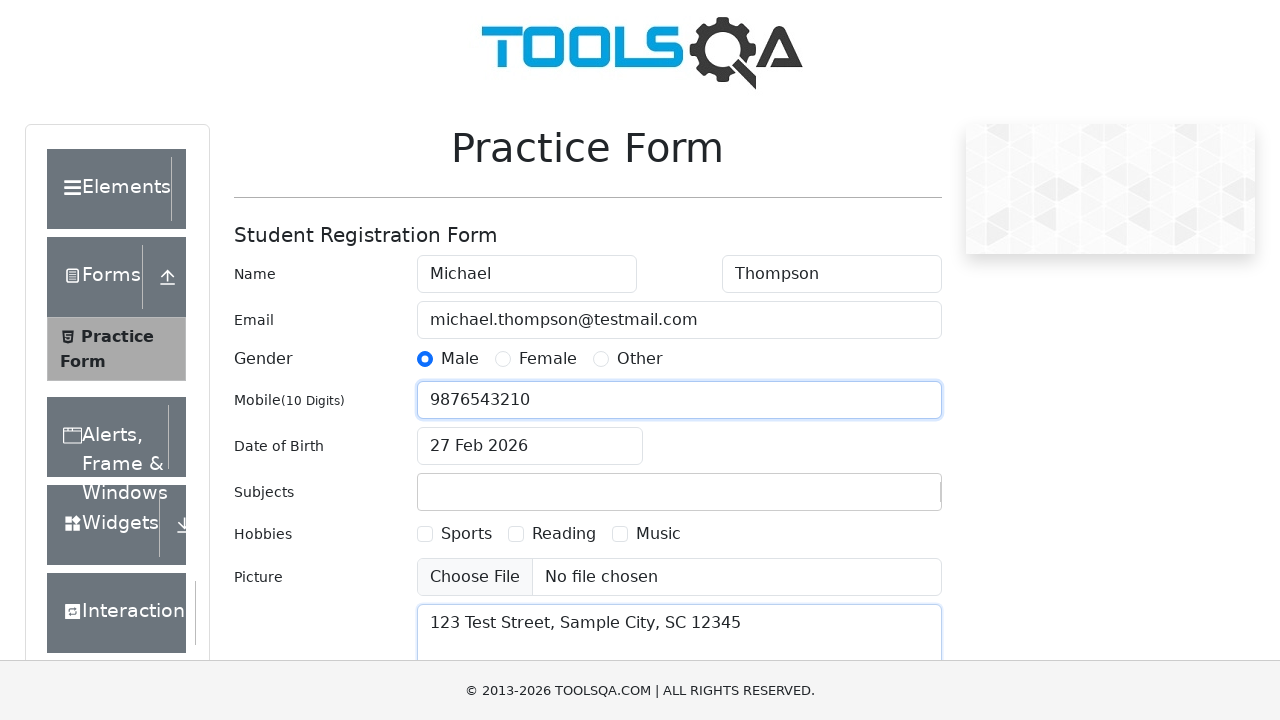

Clicked submit button to submit the registration form
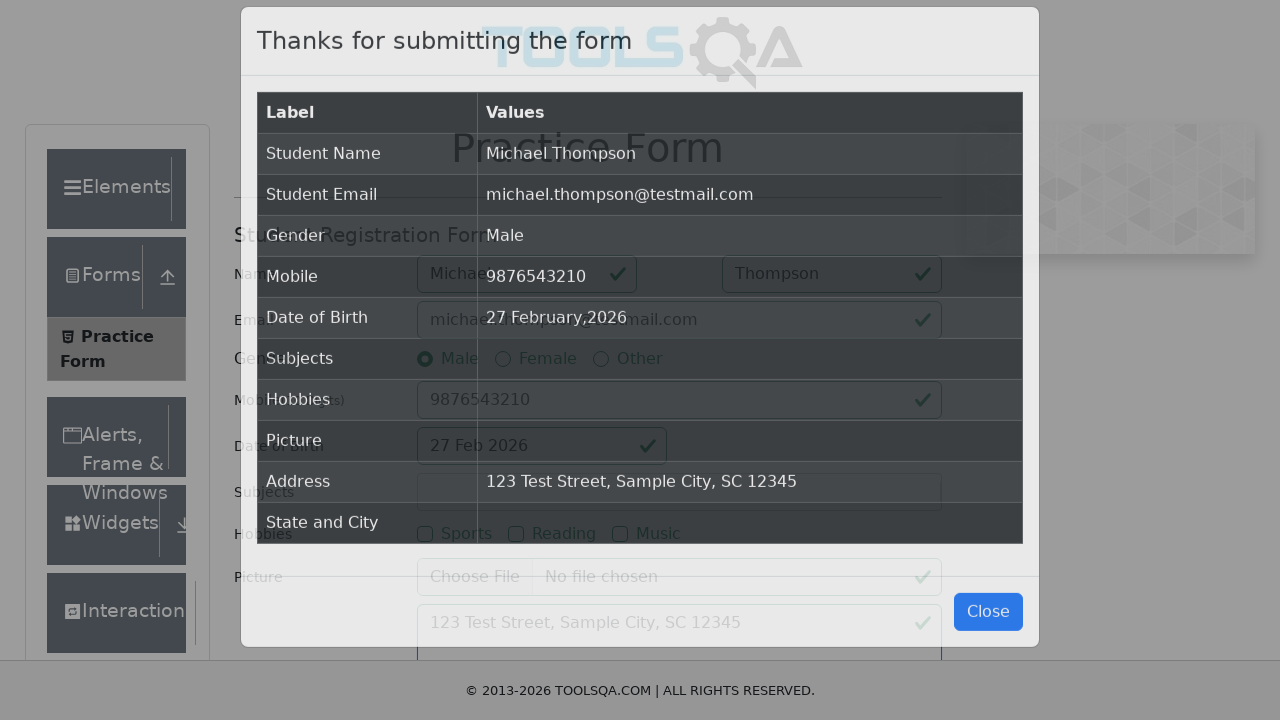

Confirmation message 'Thanks for submitting the form' appeared
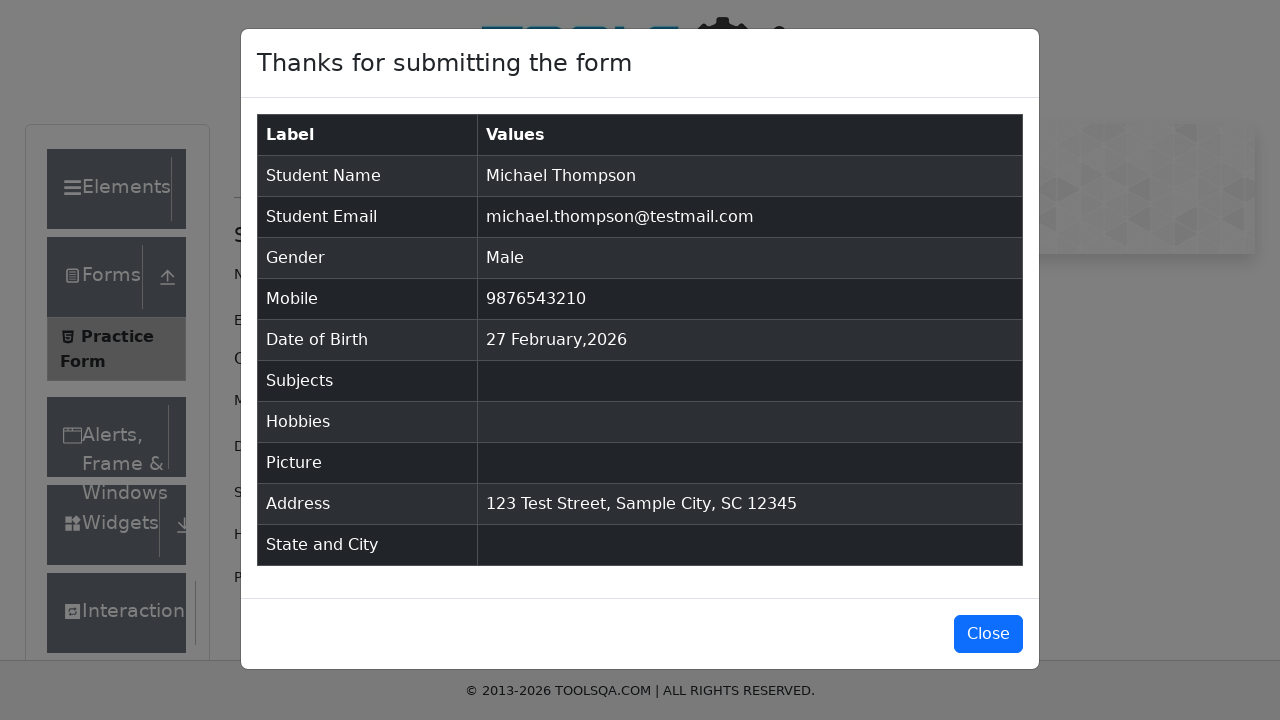

Closed the confirmation popup
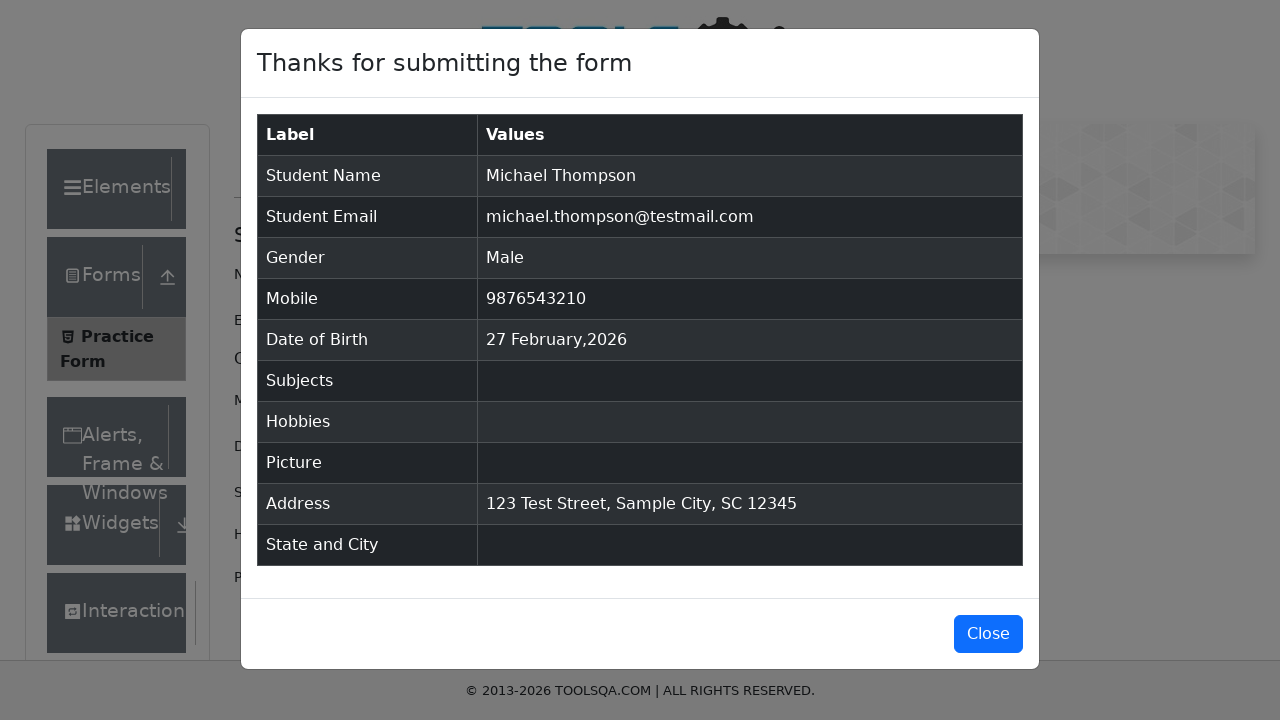

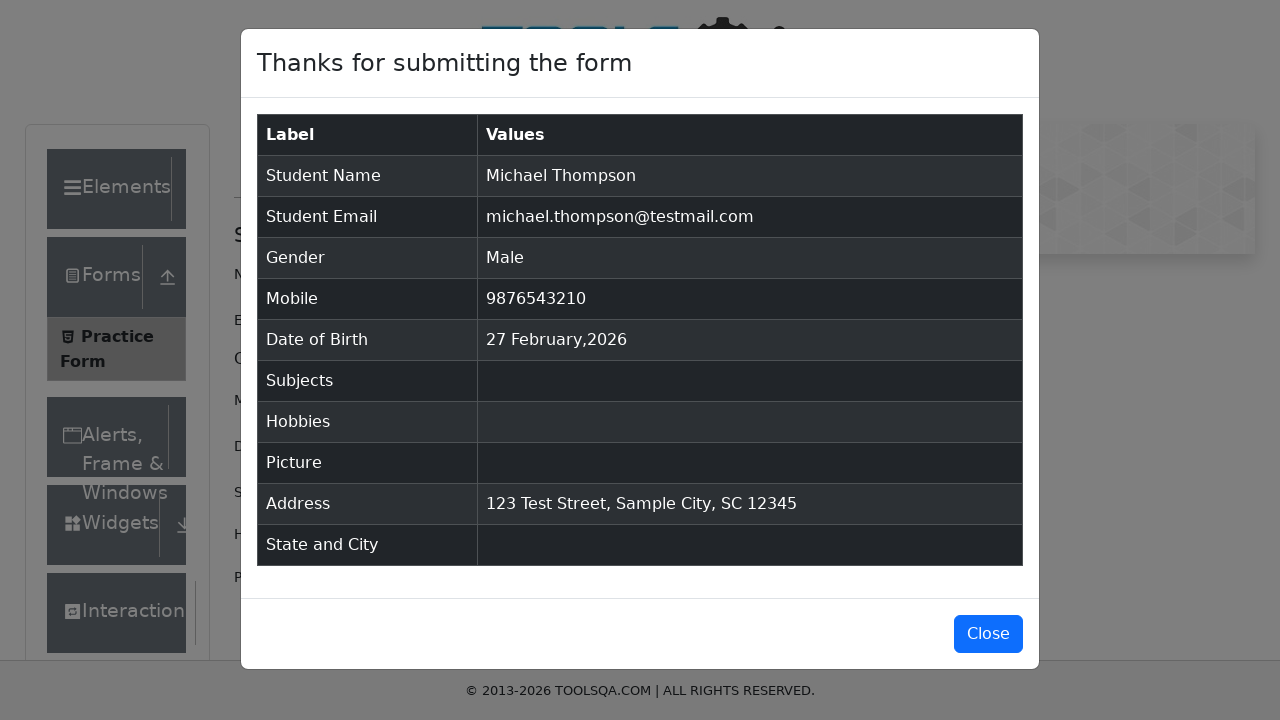